Tests mouse click action by searching for "iPhone" on an e-commerce site and verifying the search results page header

Starting URL: https://ecommerce-playground.lambdatest.io/

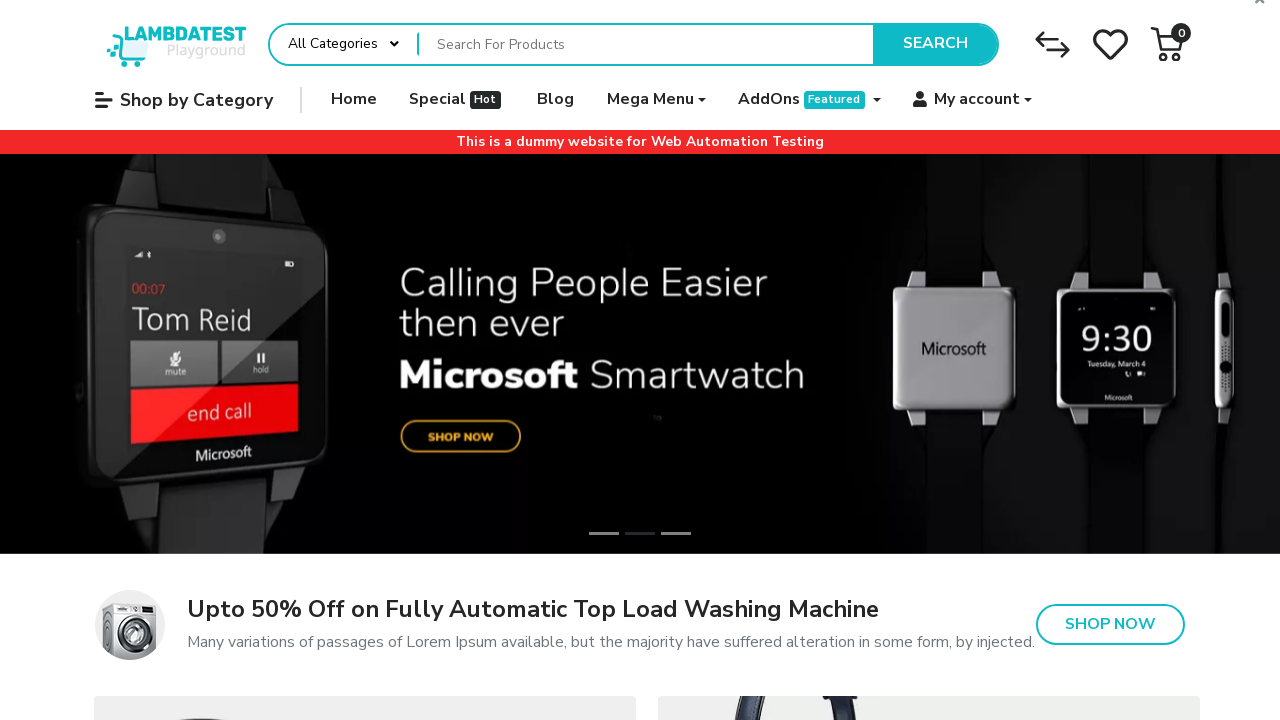

Filled search box with 'iPhone' on input[name='search']
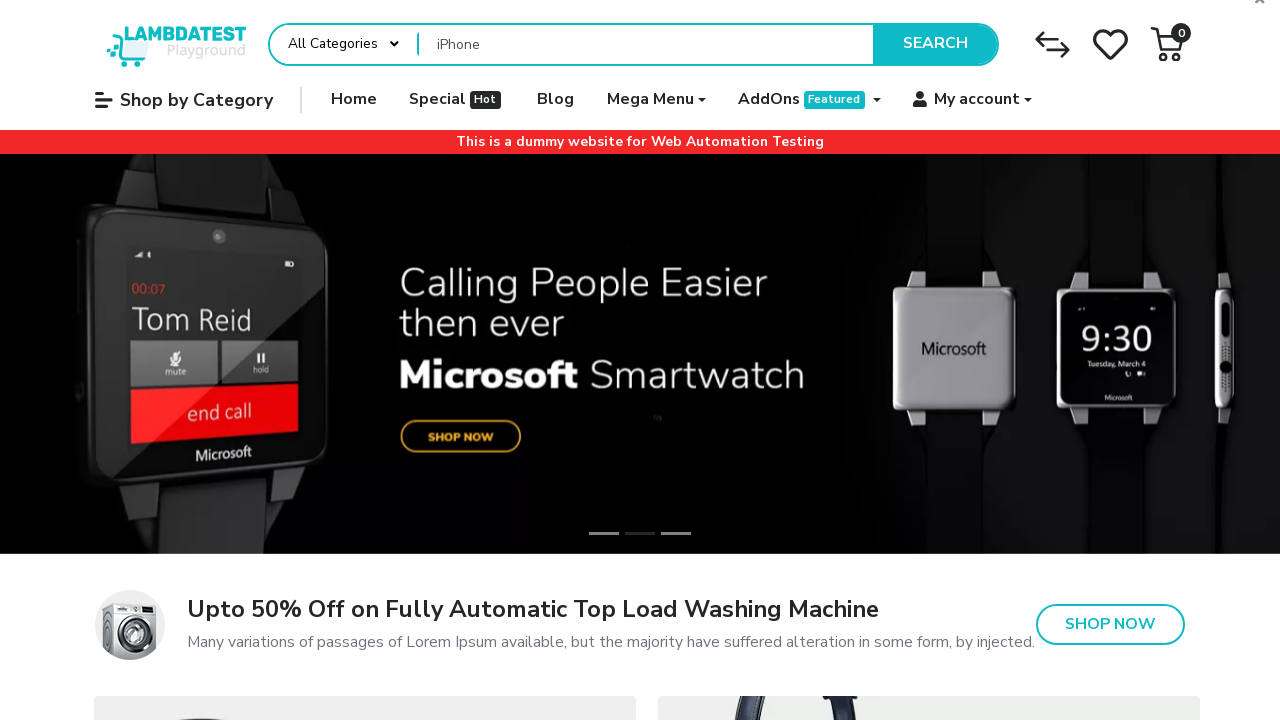

Clicked search button to search for iPhone at (935, 44) on button[type='submit']
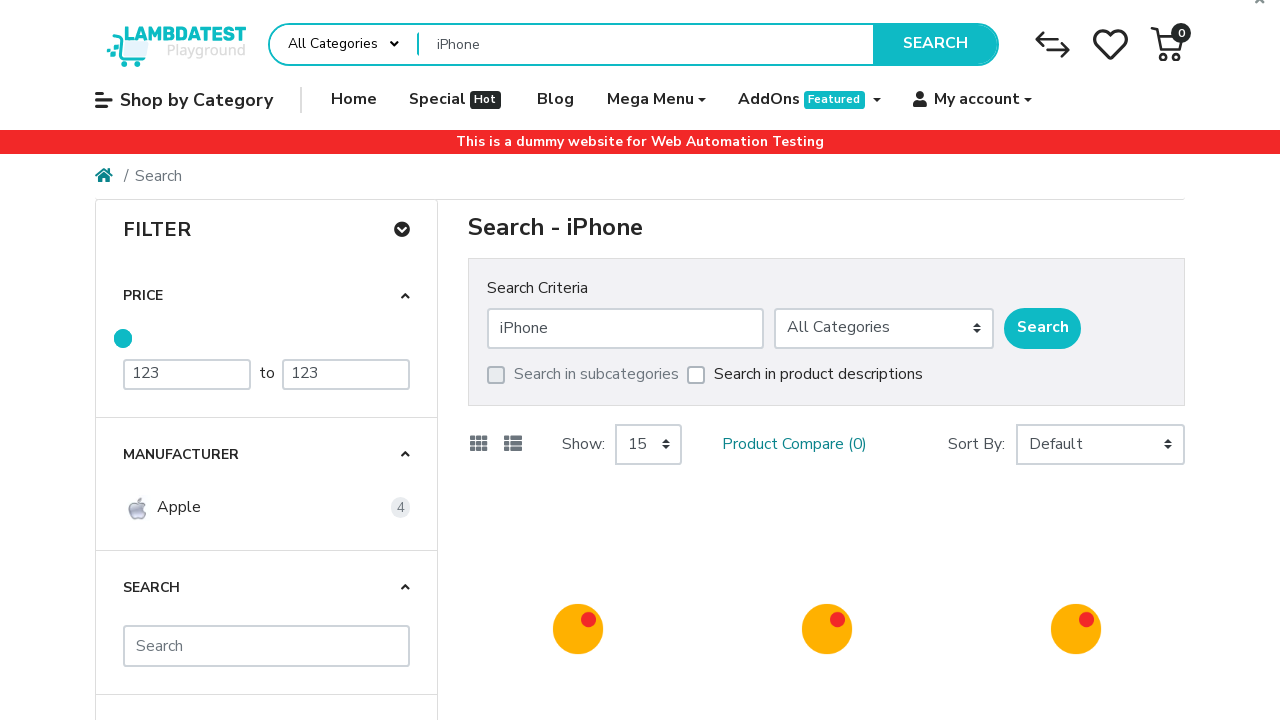

Search results page header loaded
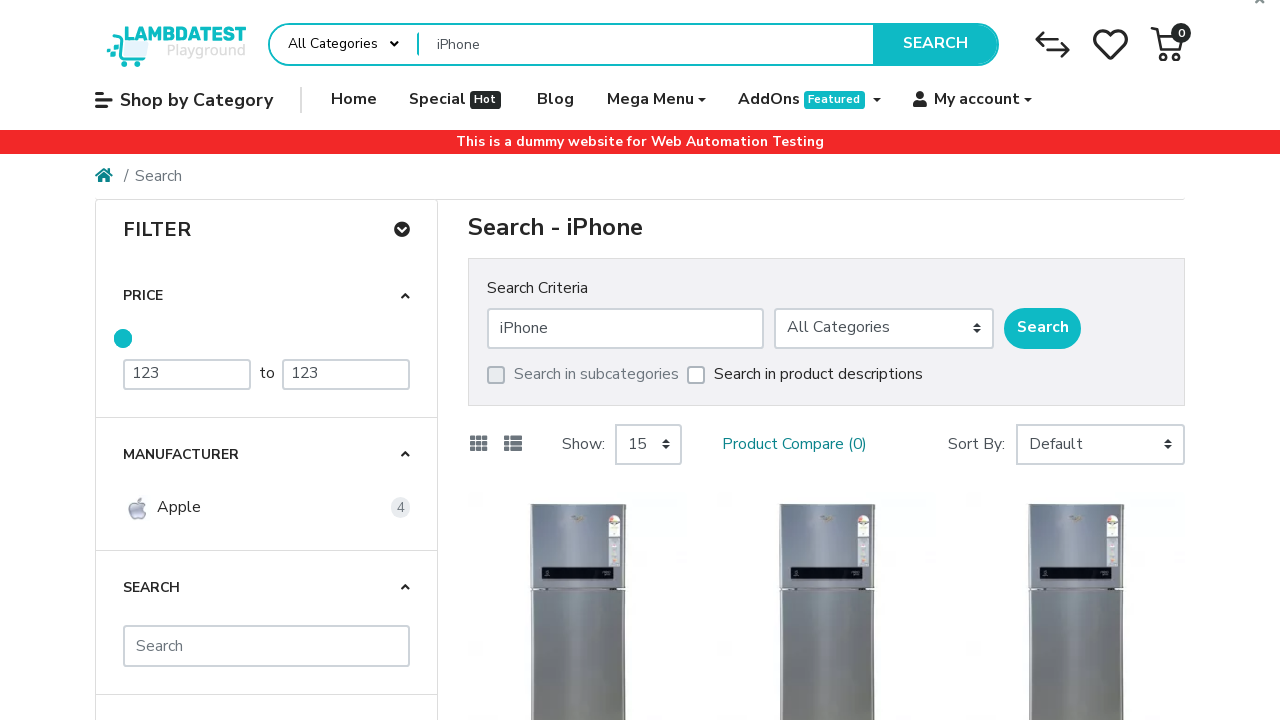

Retrieved search results header text: 'Search - iPhone'
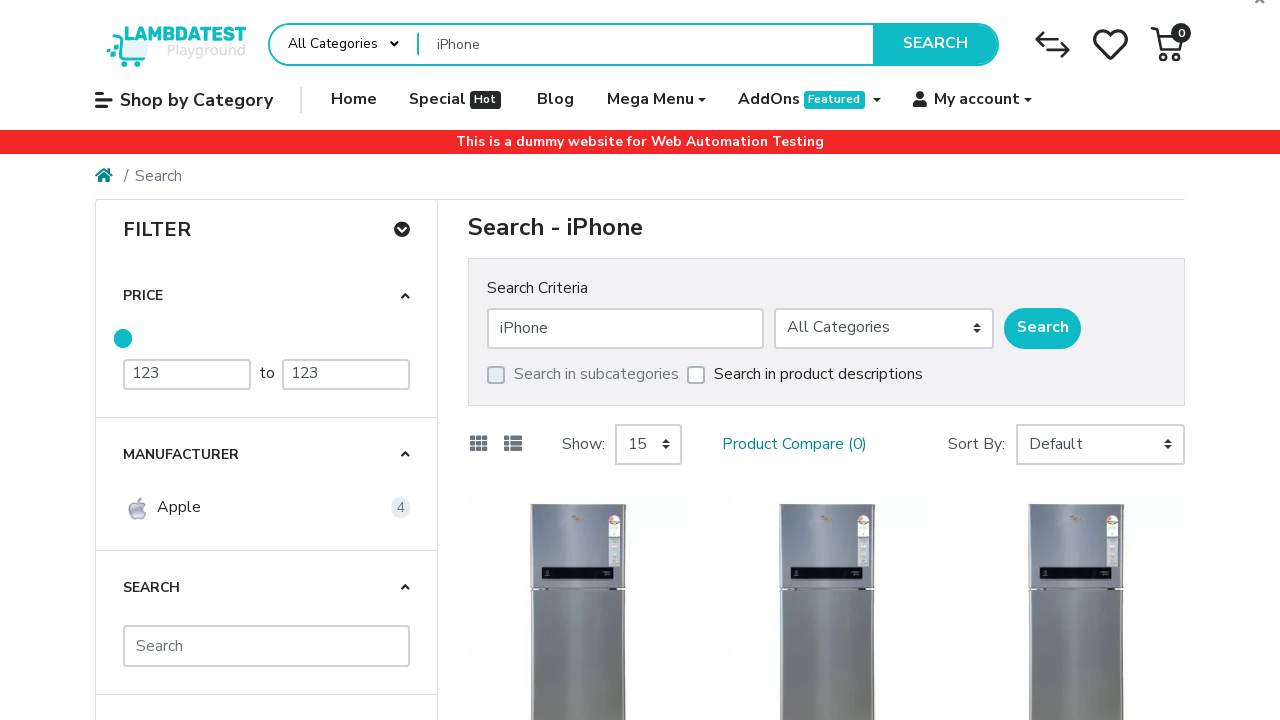

Verified search results header matches expected text 'Search - iPhone'
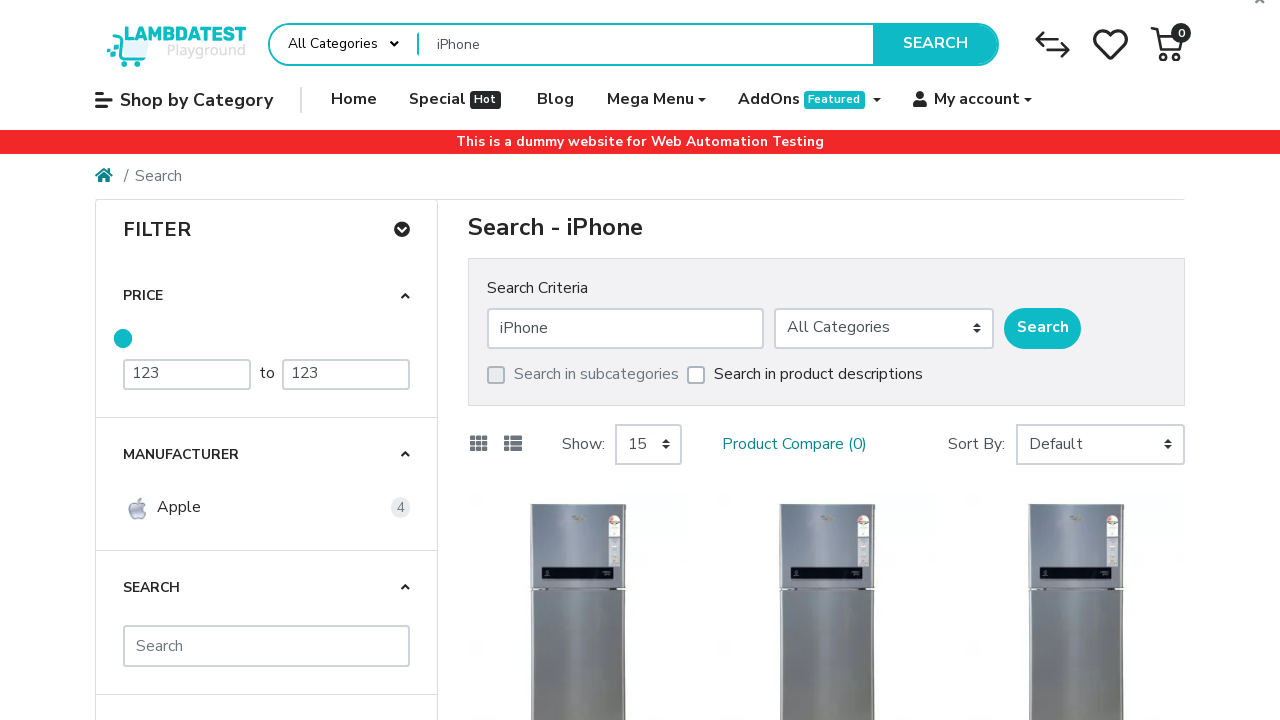

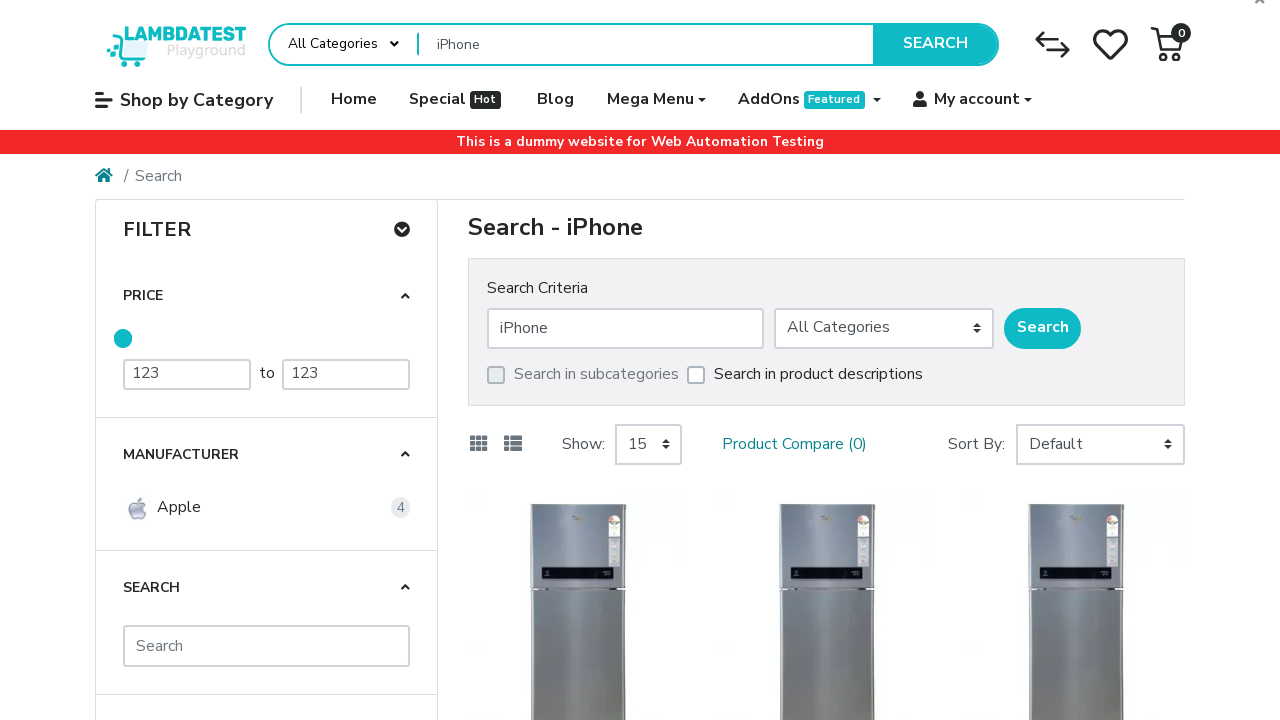